Tests HTML5 form validation by filling in the first name field

Starting URL: https://automationfc.github.io/html5/index.html

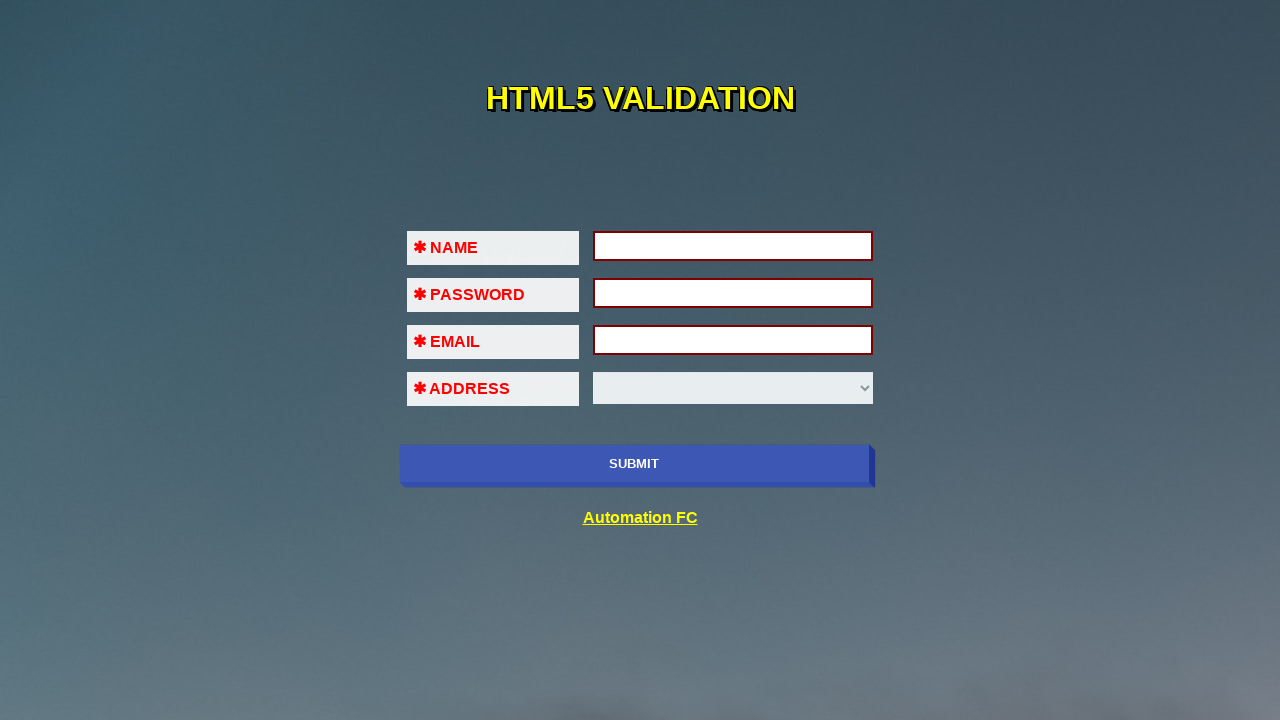

Navigated to HTML5 form validation page
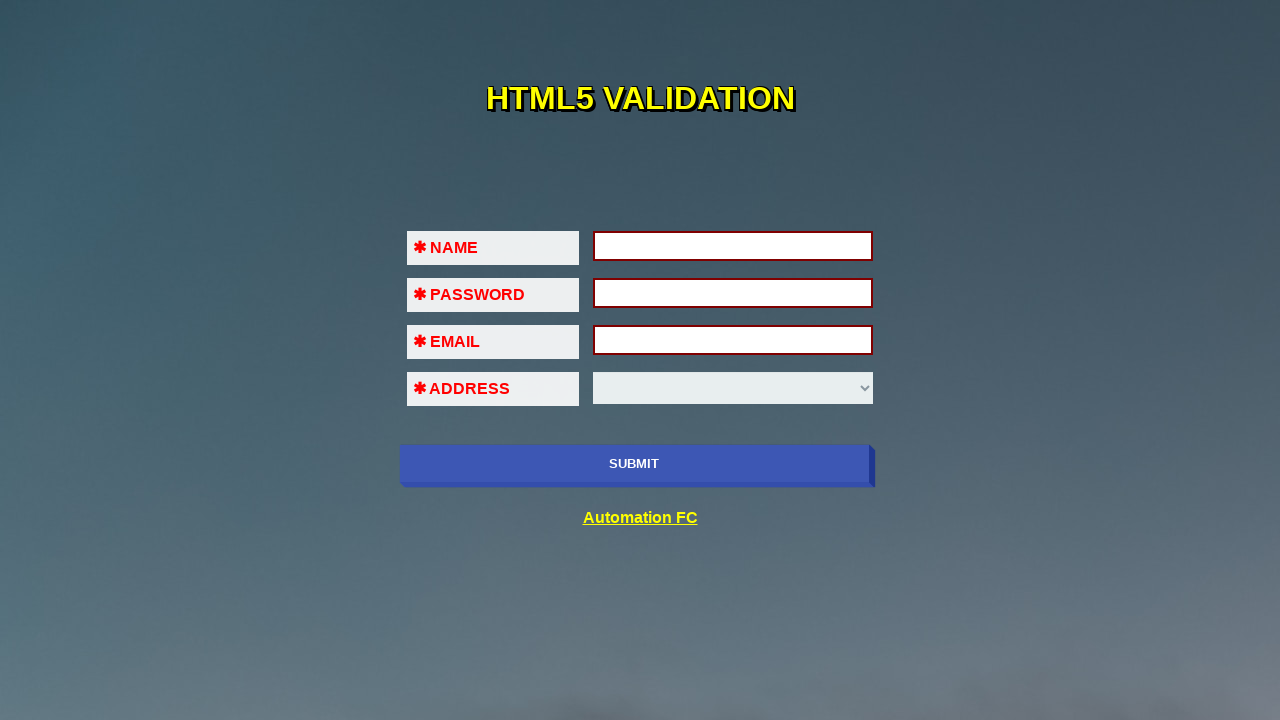

Filled first name field with 'name' on #fname
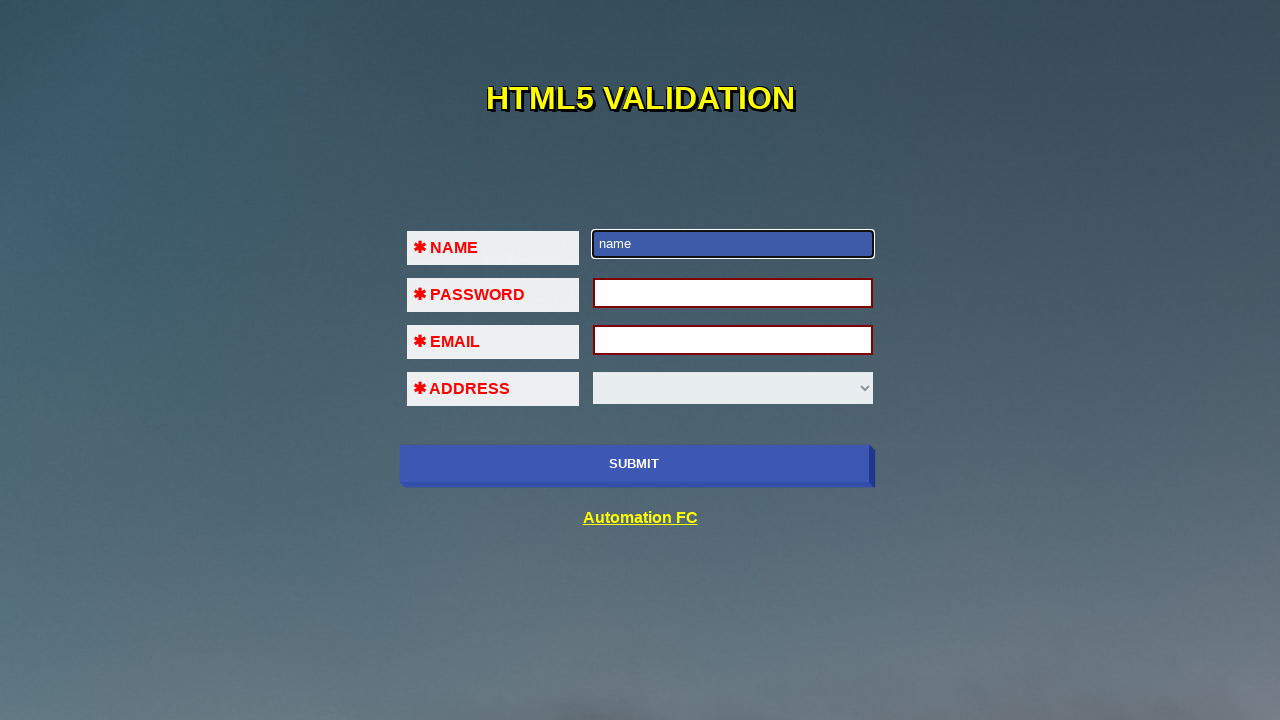

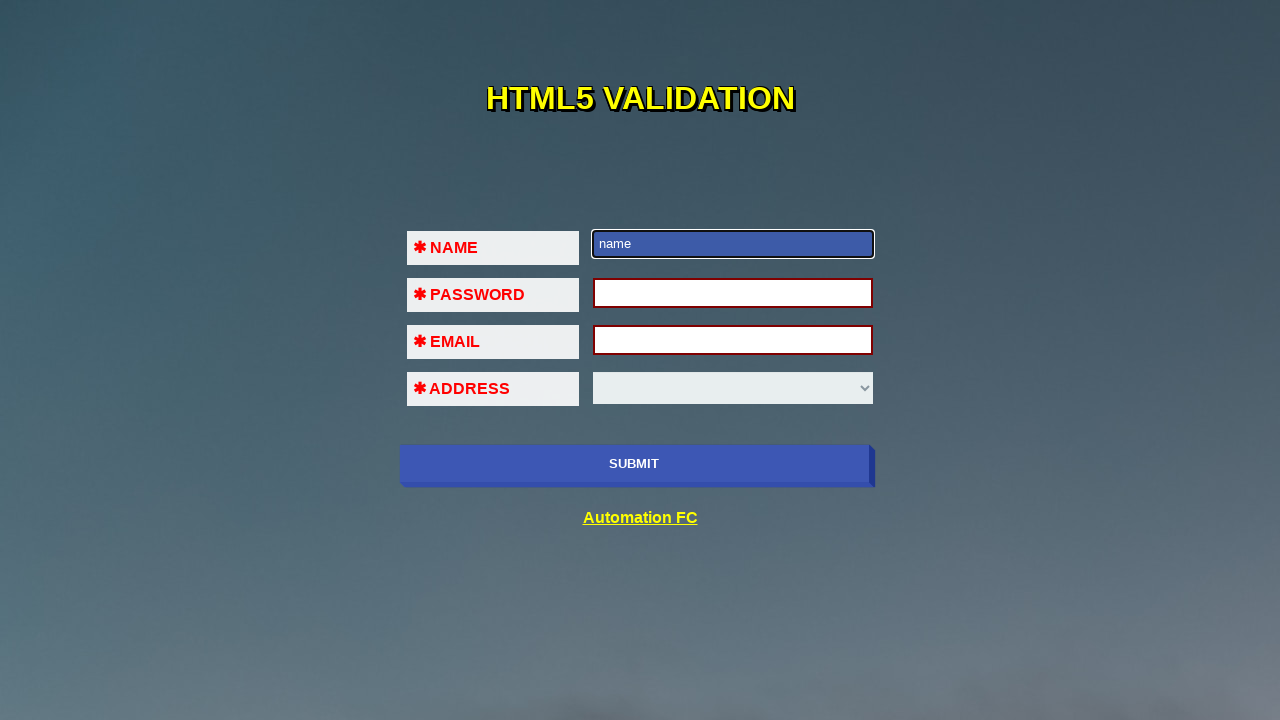